Tests confirm alert functionality by clicking the Confirm Alert button and dismissing the alert with Cancel

Starting URL: https://training-support.net/webelements/alerts

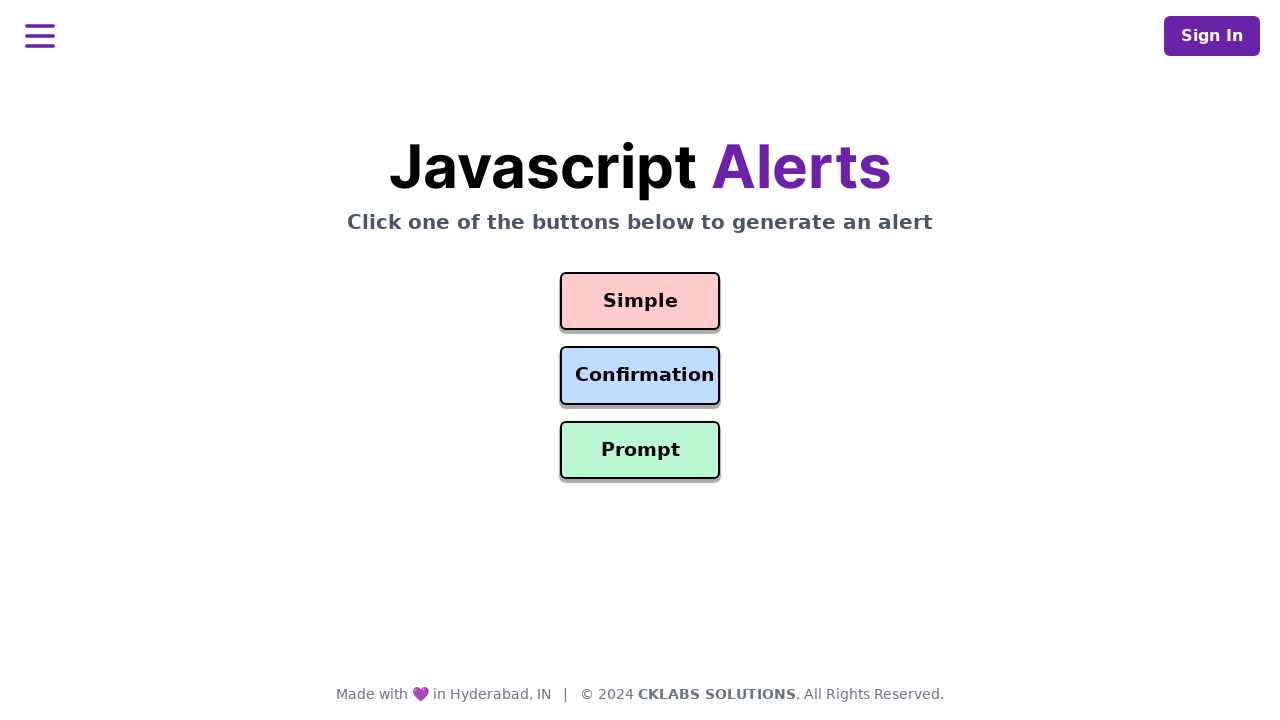

Set up dialog handler to dismiss alerts
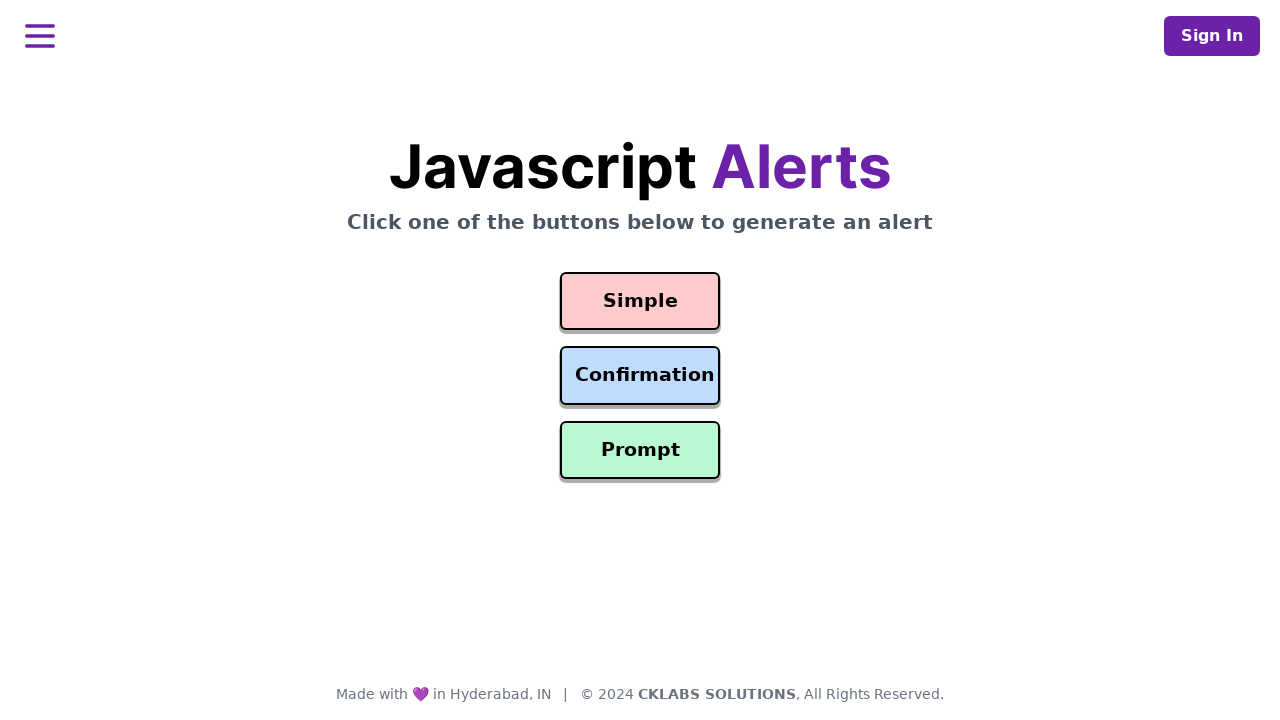

Clicked the Confirm Alert button at (640, 376) on #confirmation
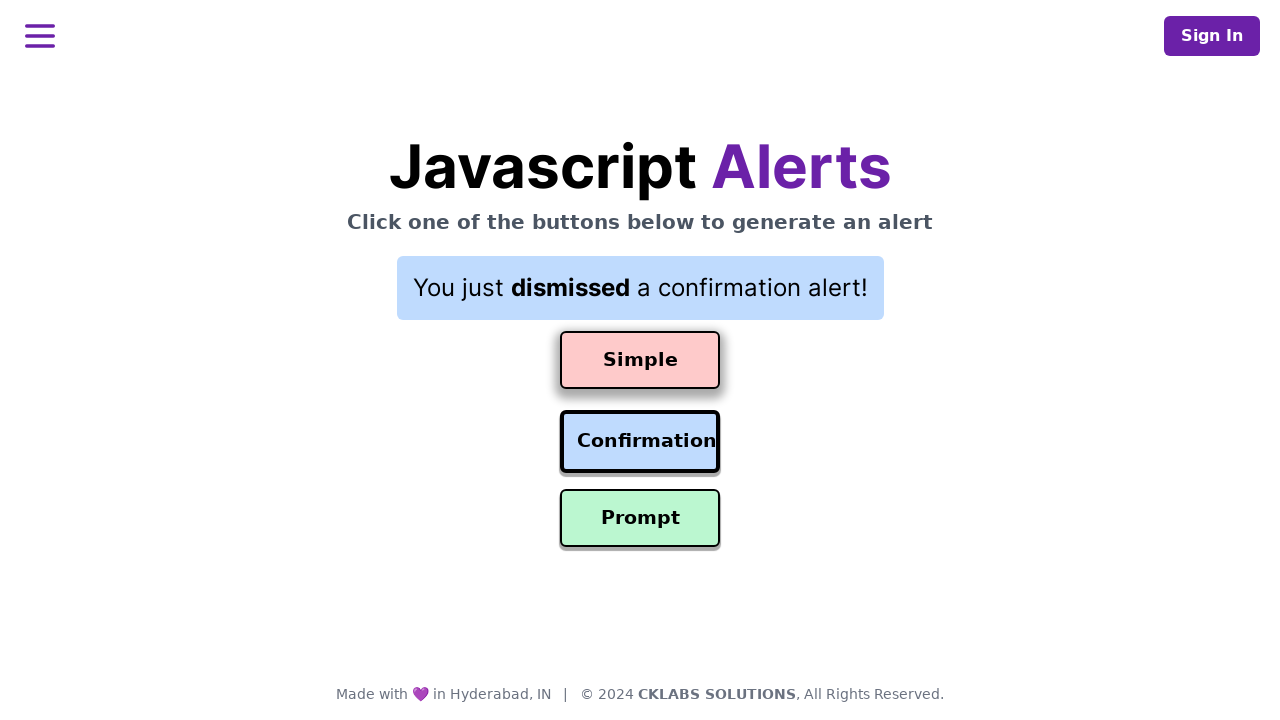

Alert was dismissed with Cancel and result element loaded
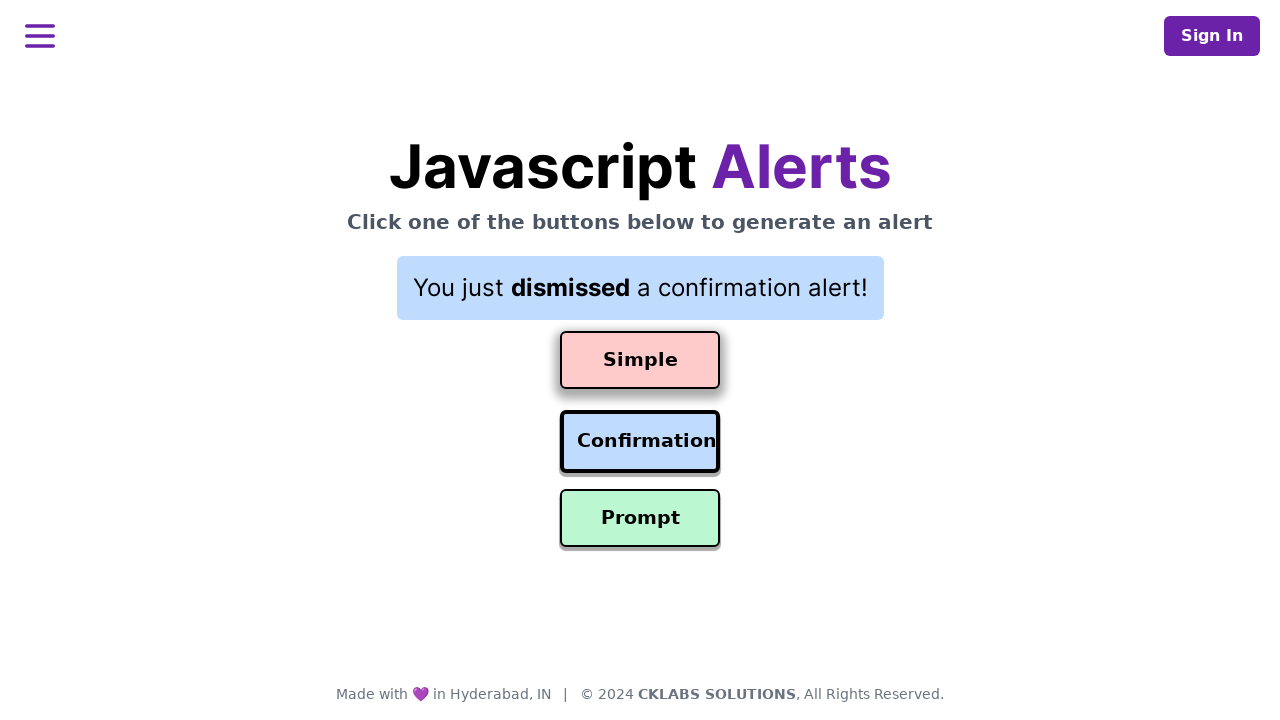

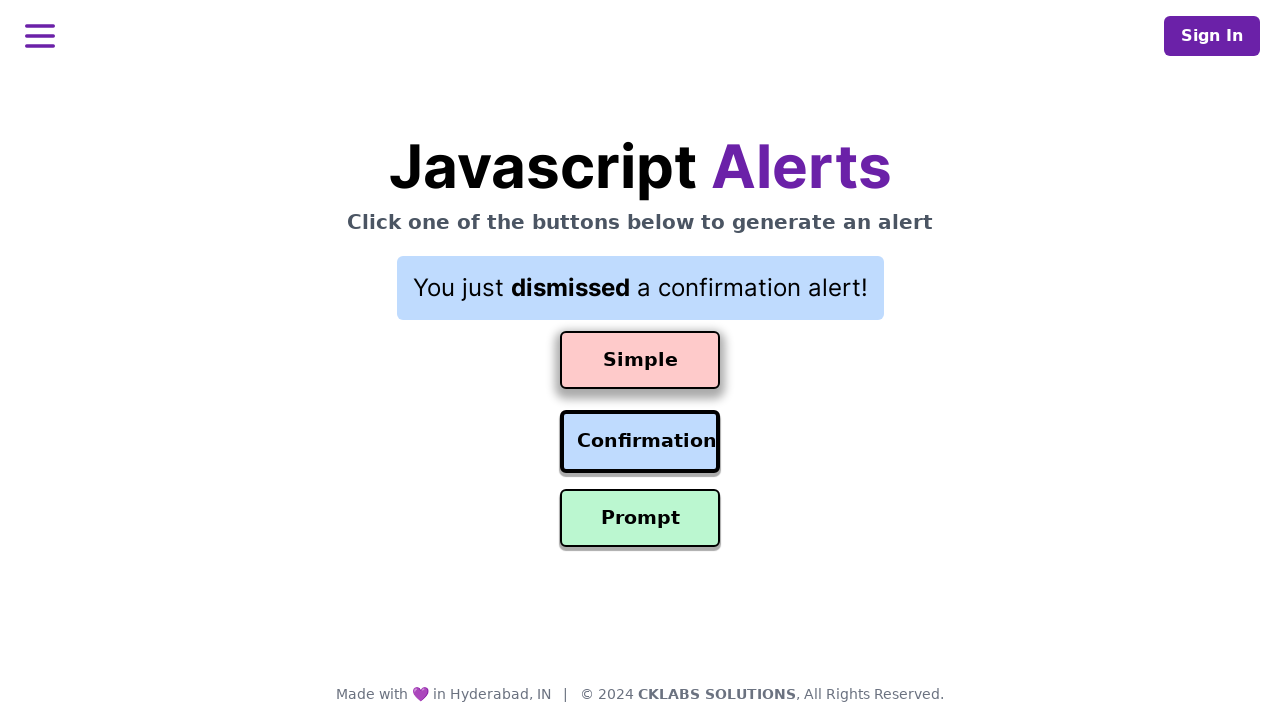